Tests loading green and blue button functionality, verifying multiple loading state transitions: green loading alone, green and blue loading together, blue loading with green success, and finally both complete.

Starting URL: https://kristinek.github.io/site/examples/loading_color

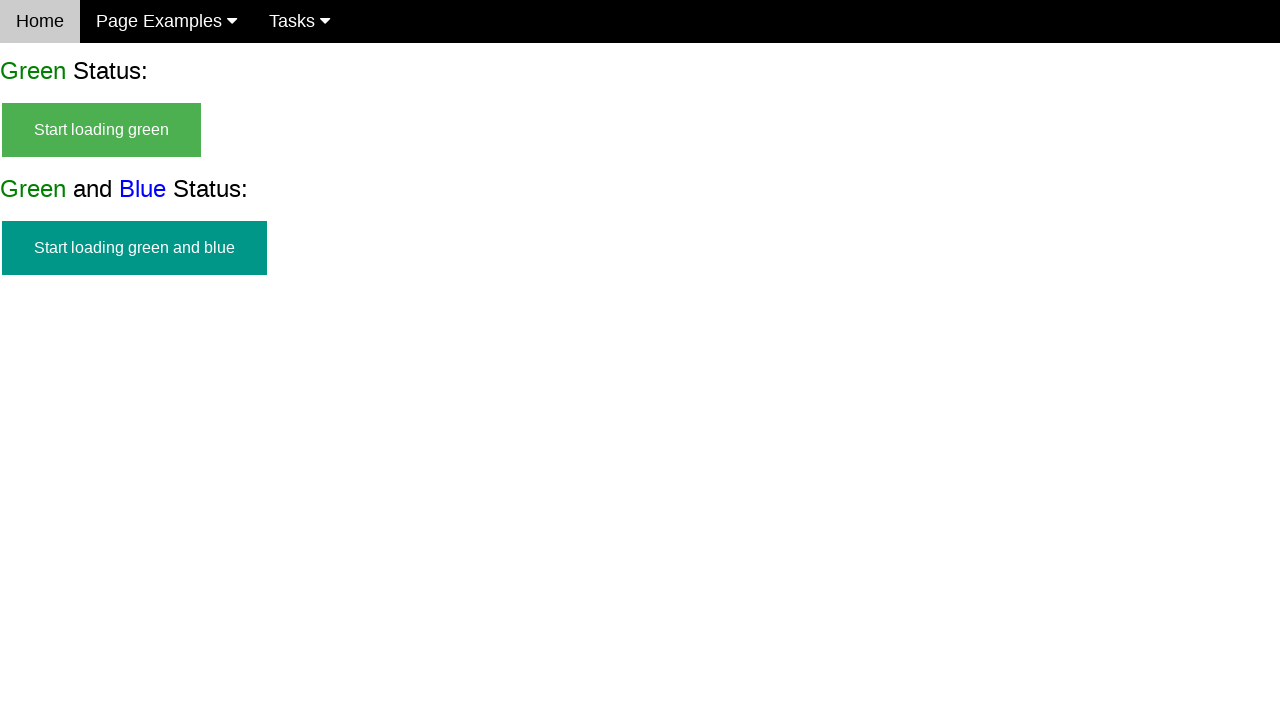

Green and blue start button appeared
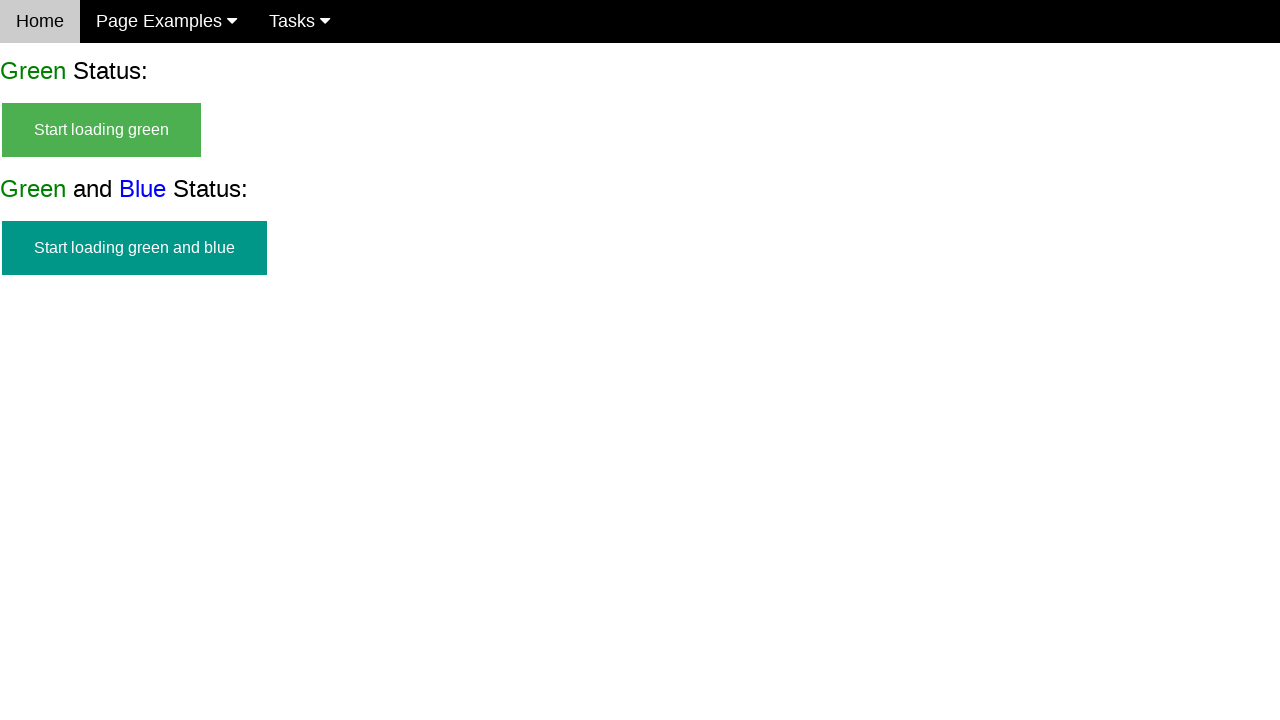

Clicked start green and blue button at (134, 248) on #start_green_and_blue
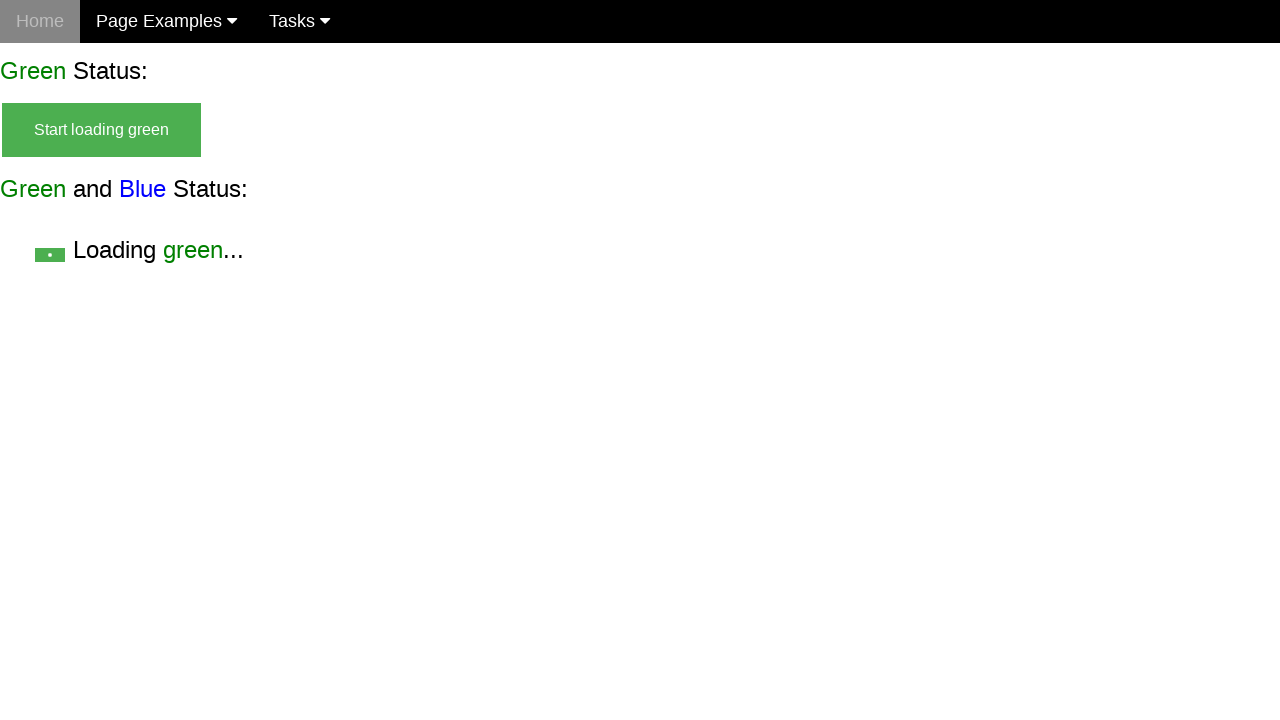

Start button hidden after click
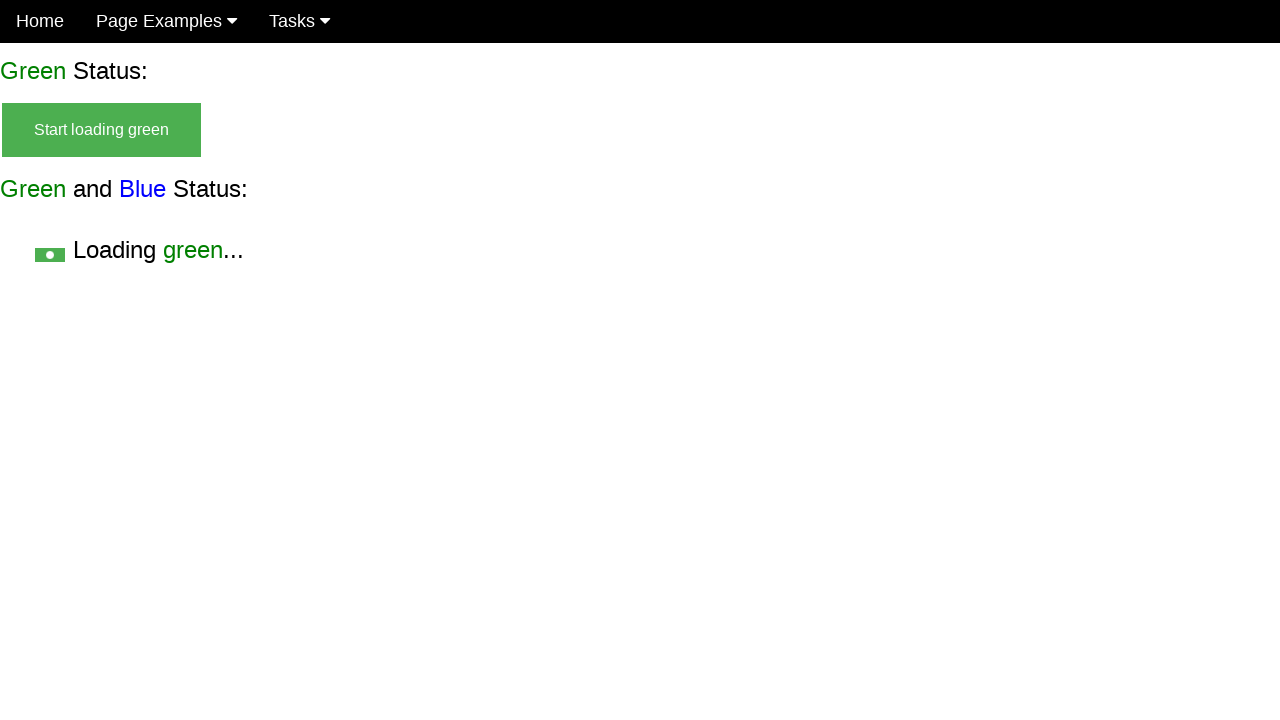

Green loading text appeared (green loading alone)
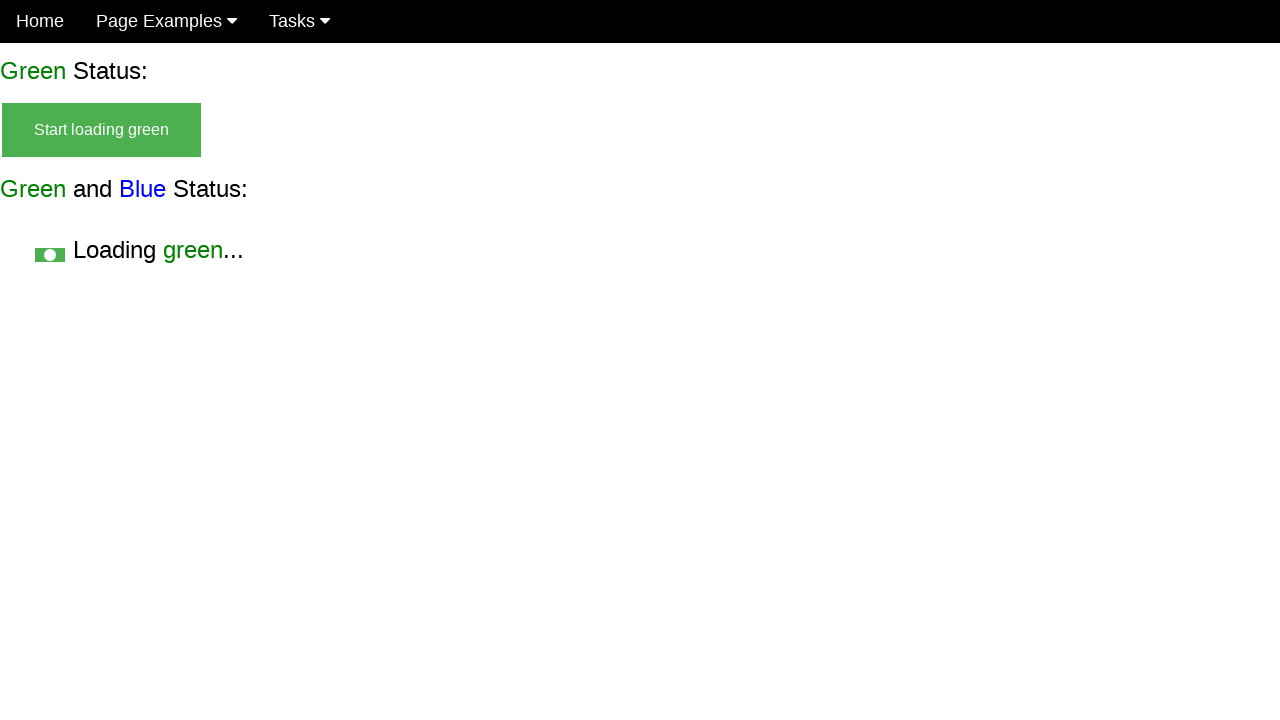

Blue loading started (green and blue loading together)
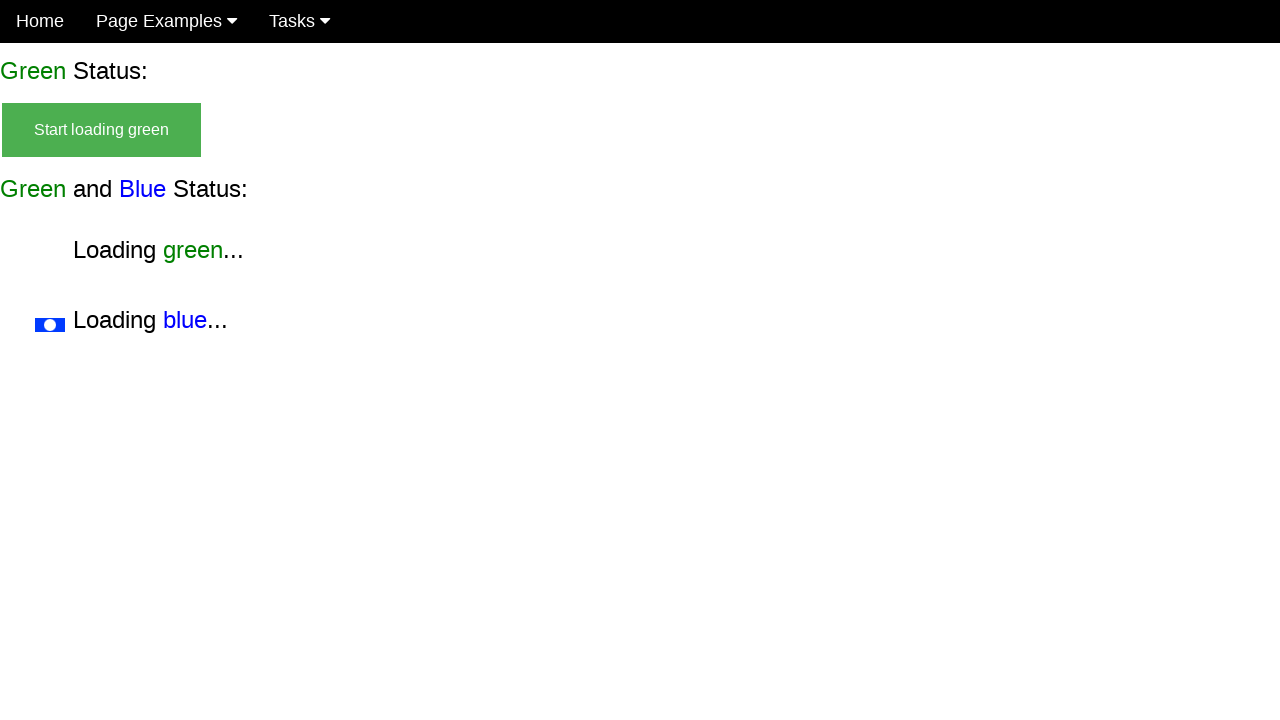

Green finished loading (blue loading with green success)
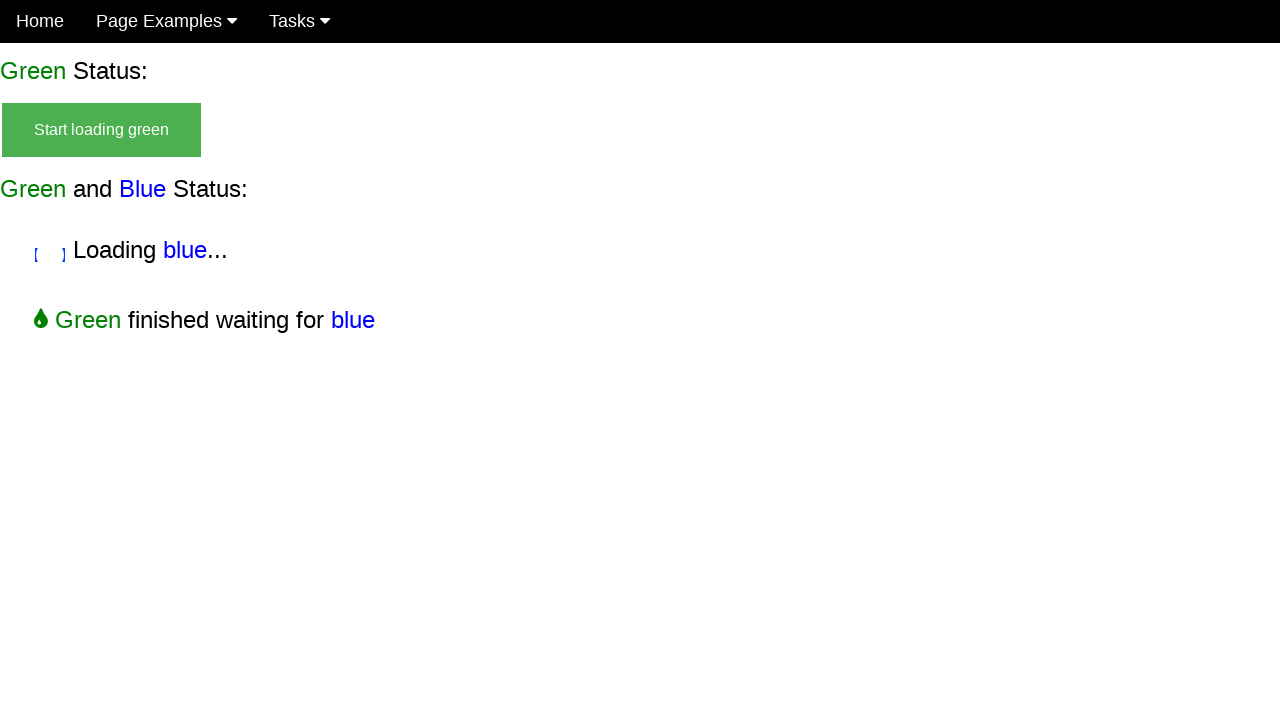

Blue finished loading (both green and blue complete)
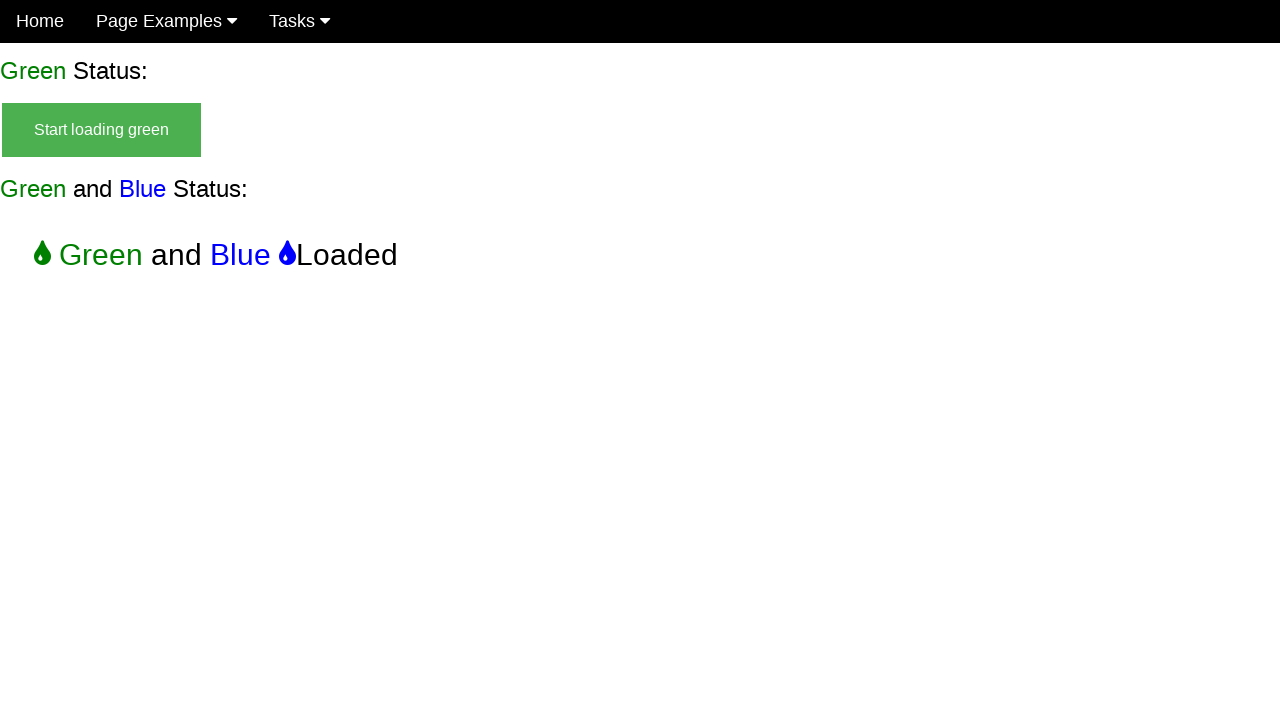

Green loading state hidden
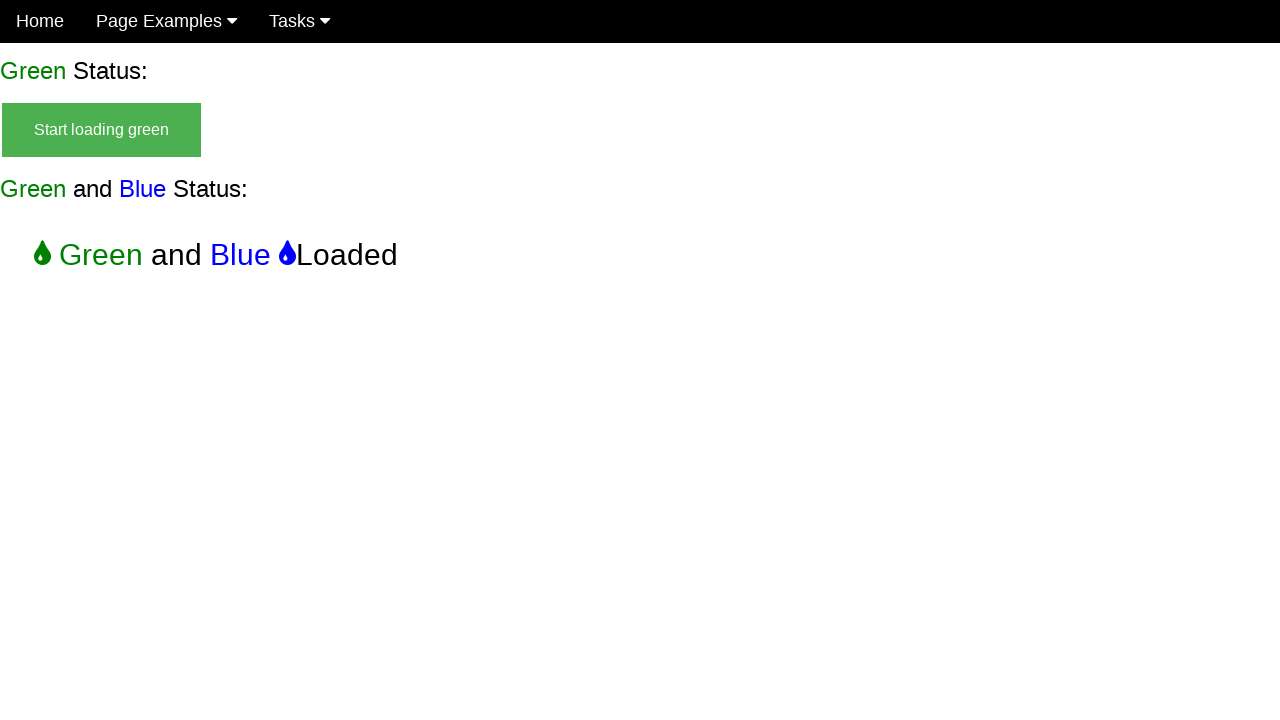

Combined green and blue loading state hidden
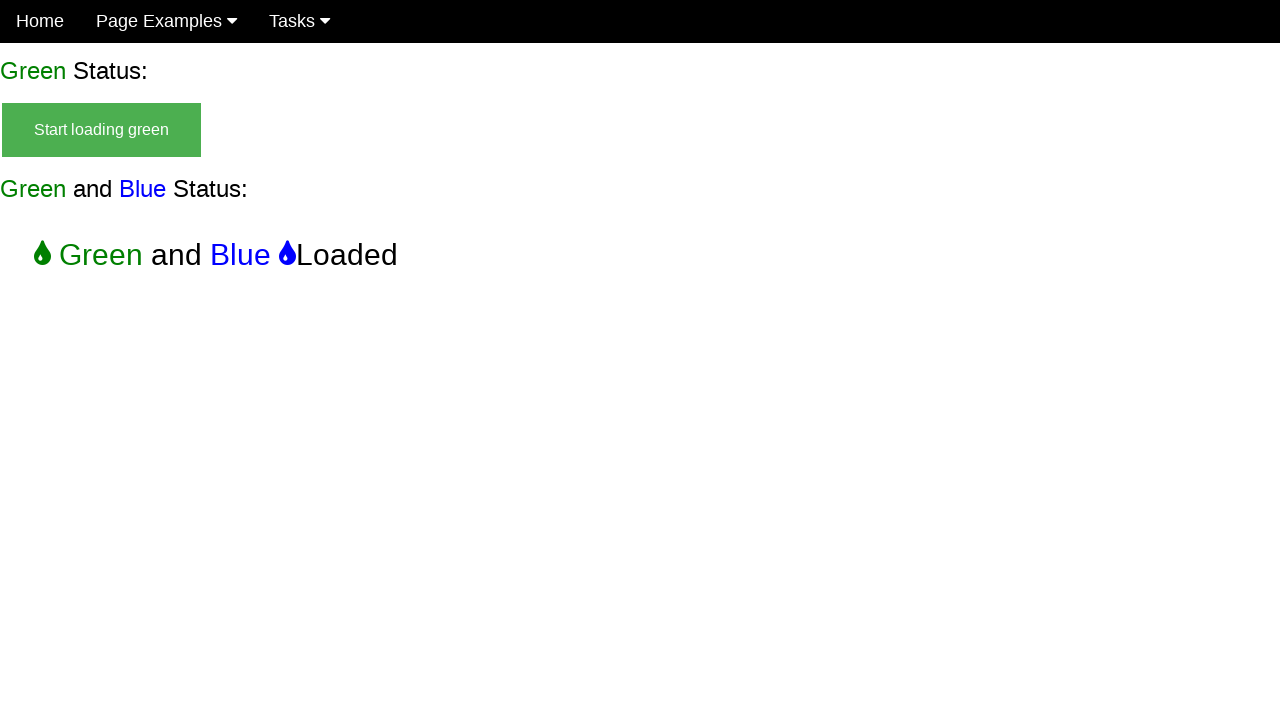

Blue only loading state hidden
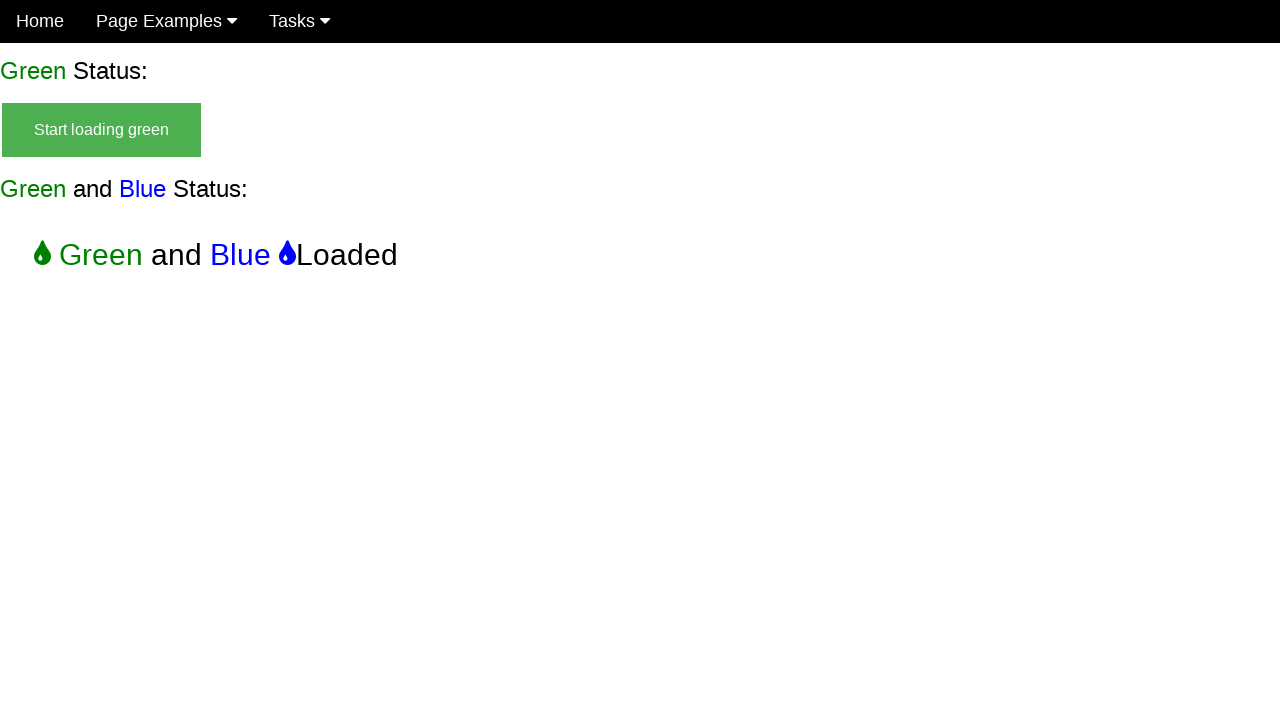

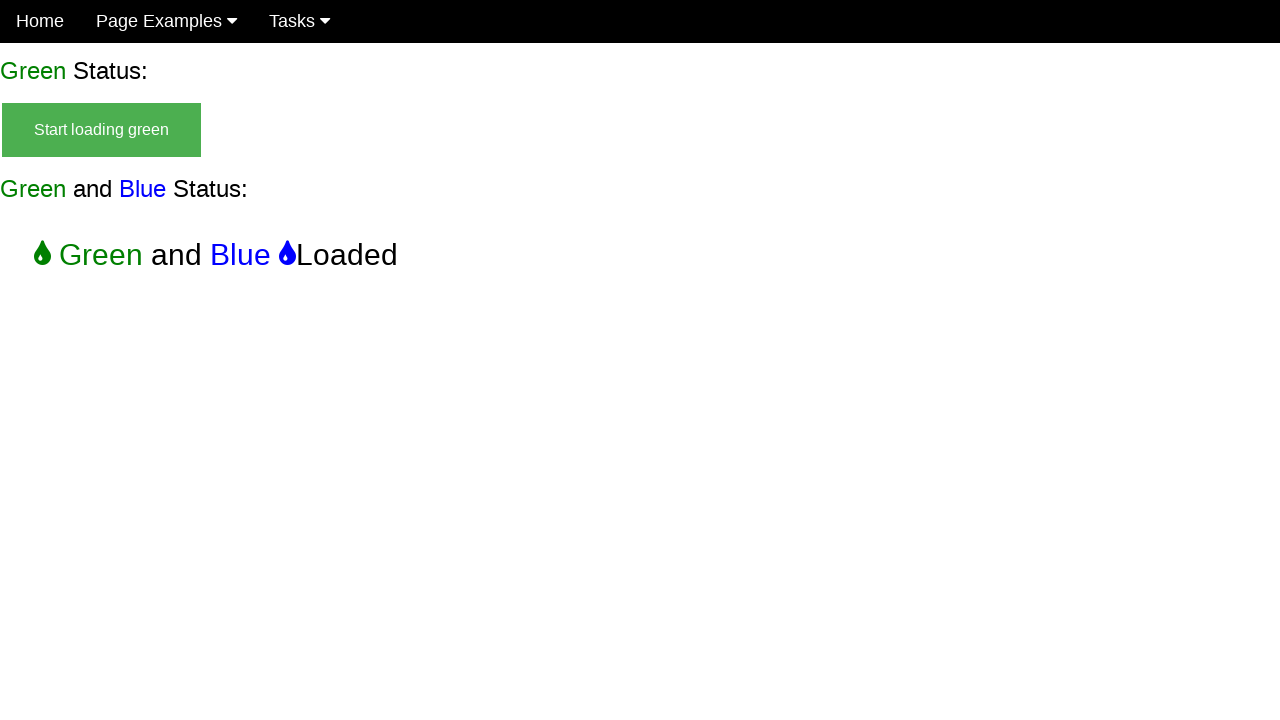